Clicks on the "Continue with Team" link on GitHub's pricing page

Starting URL: https://github.com/pricing?ref_loc=search

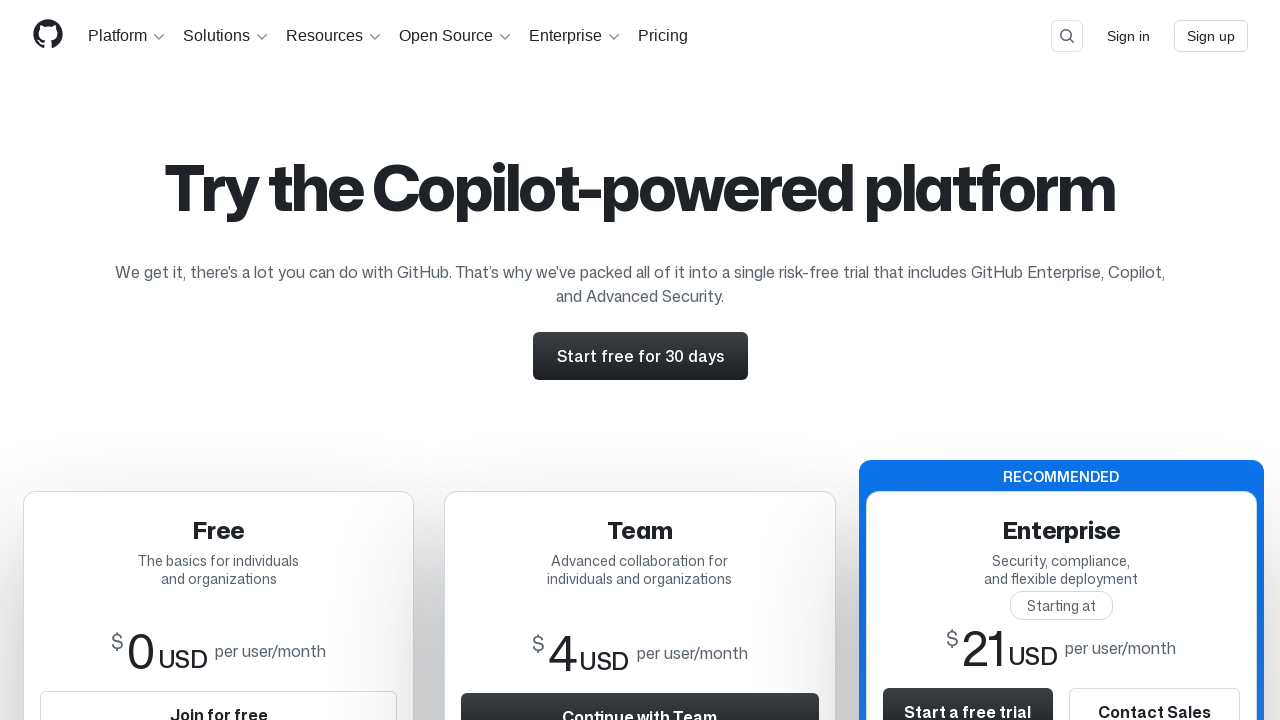

Navigated to GitHub pricing page
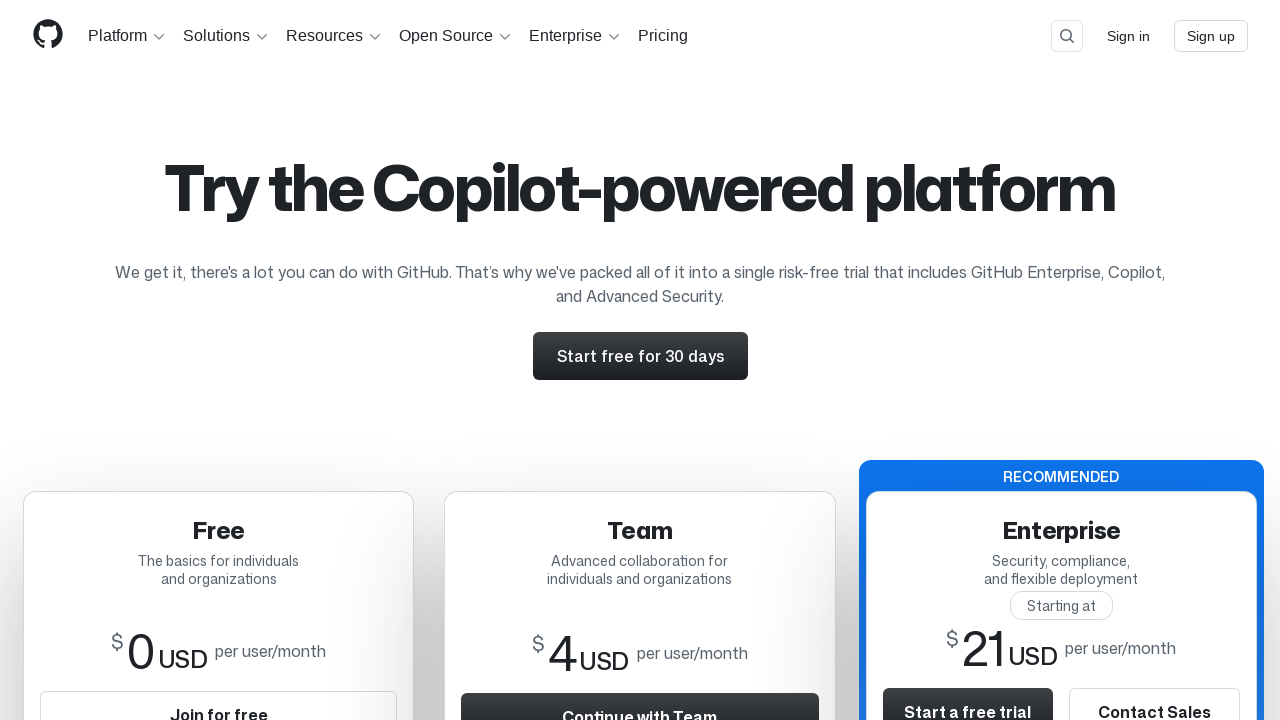

Clicked on the 'Continue with Team' link at (640, 696) on internal:role=link[name="Continue with Team"i] >> nth=0
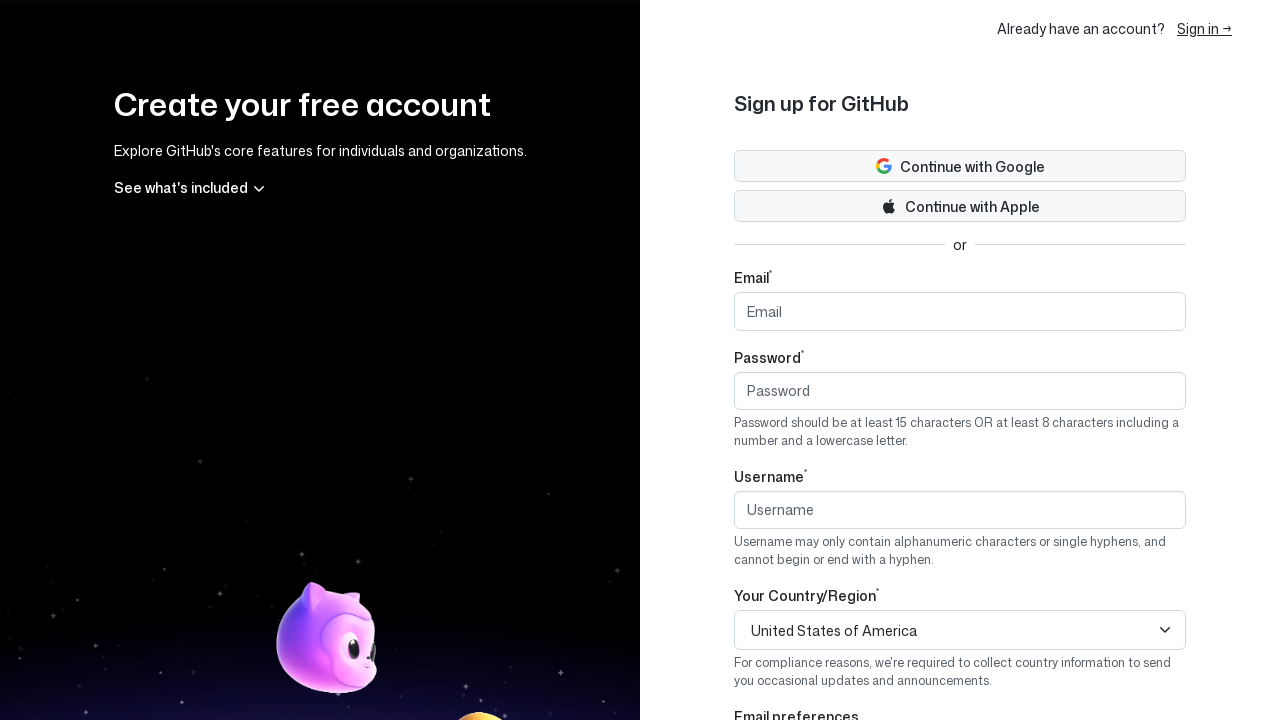

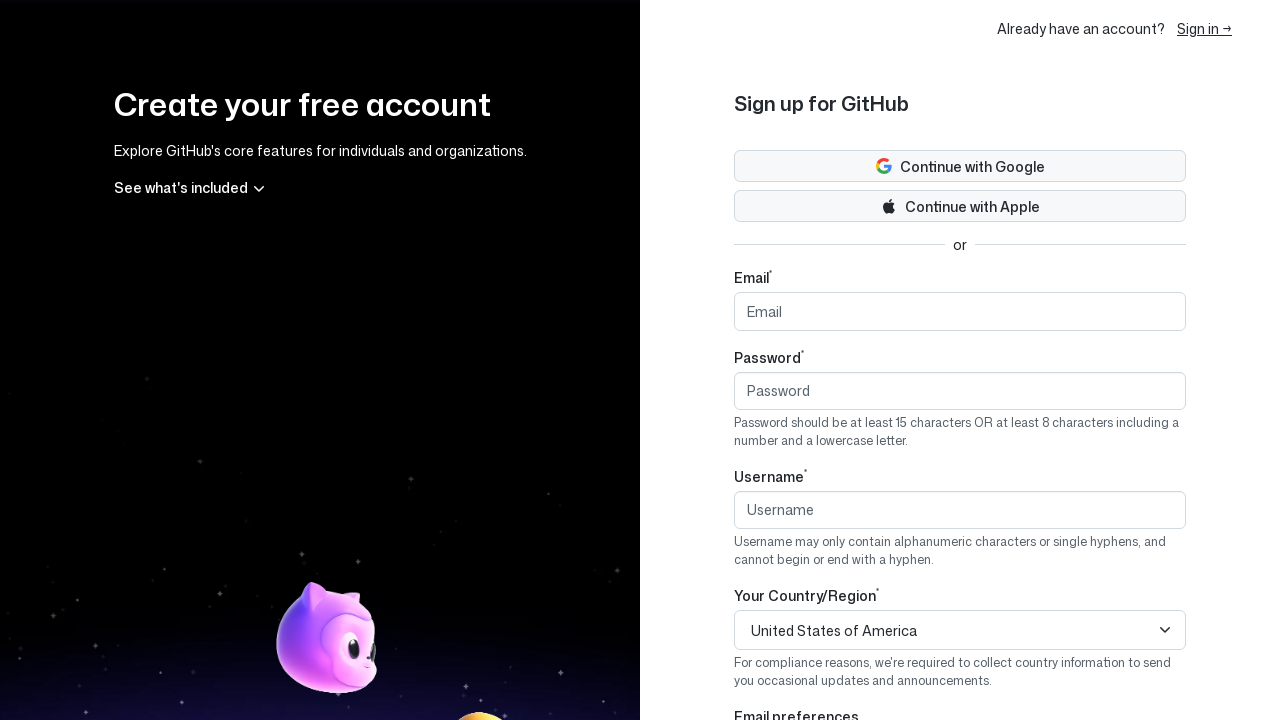